Tests filling the current address textarea field on a text box form and verifies the value is entered correctly

Starting URL: https://demoqa.com/text-box

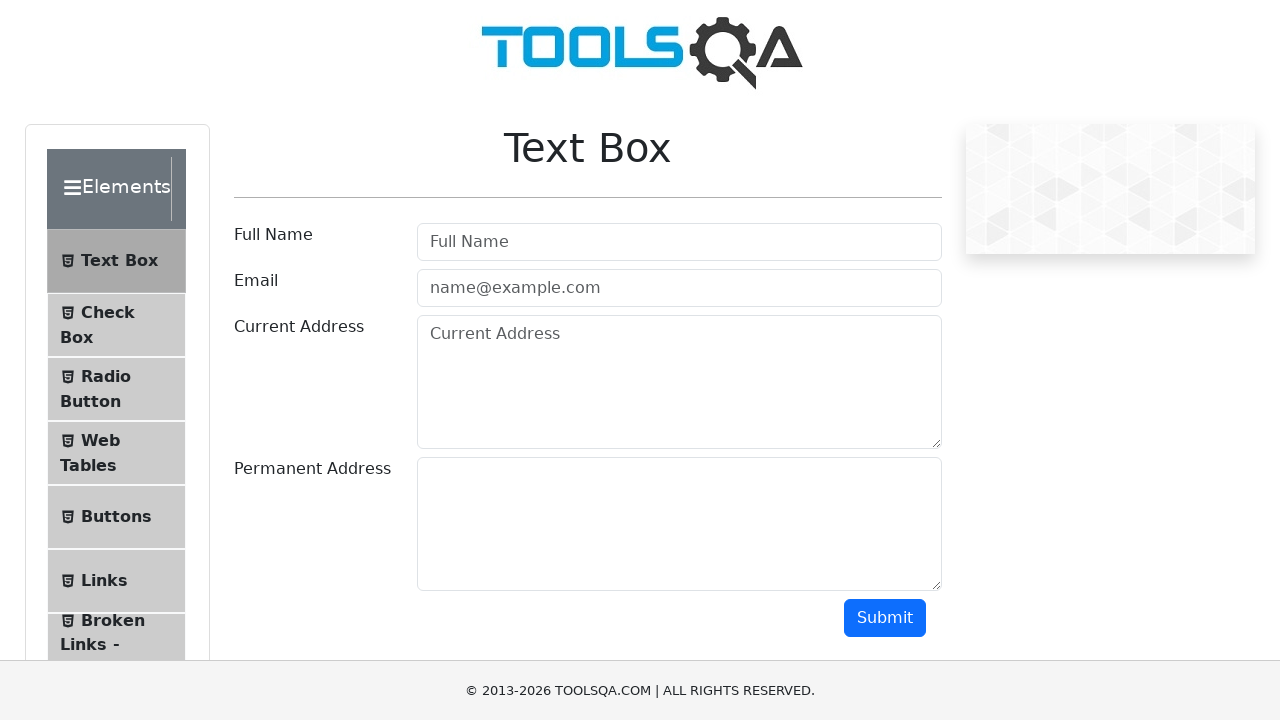

Filled current address textarea with 'Prague, Chehia' on #currentAddress
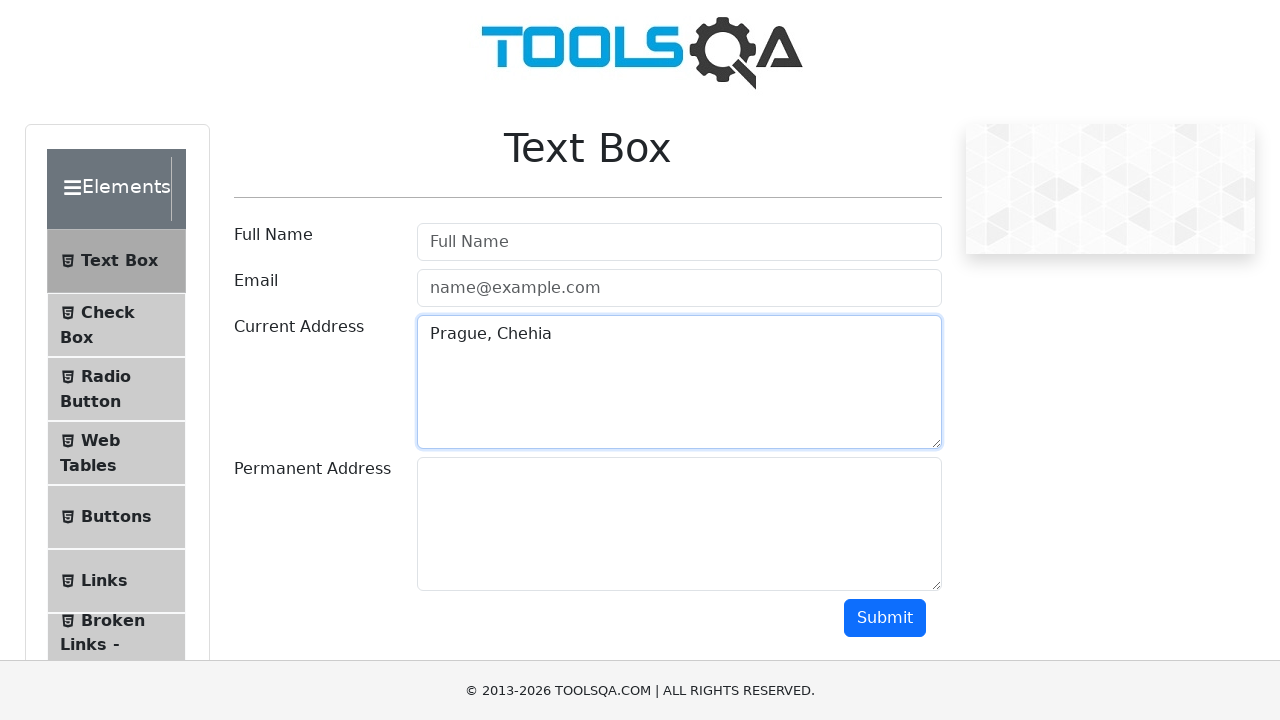

Verified current address textarea contains 'Prague, Chehia'
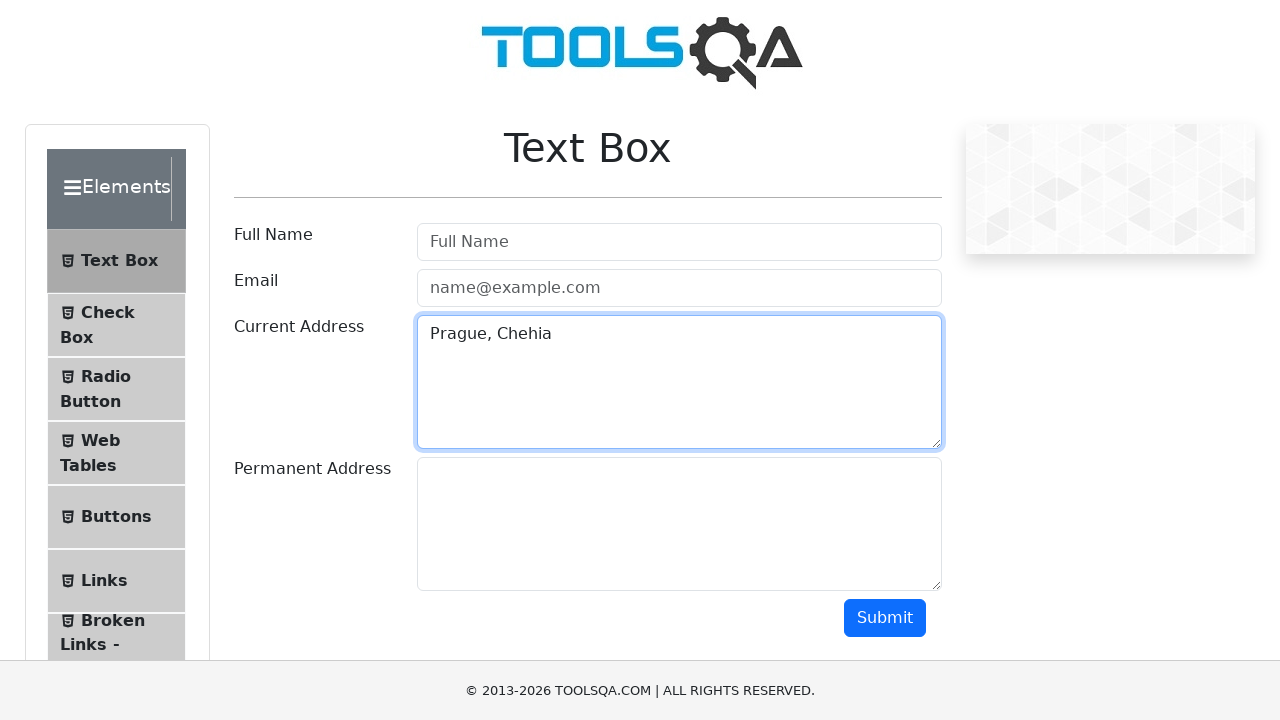

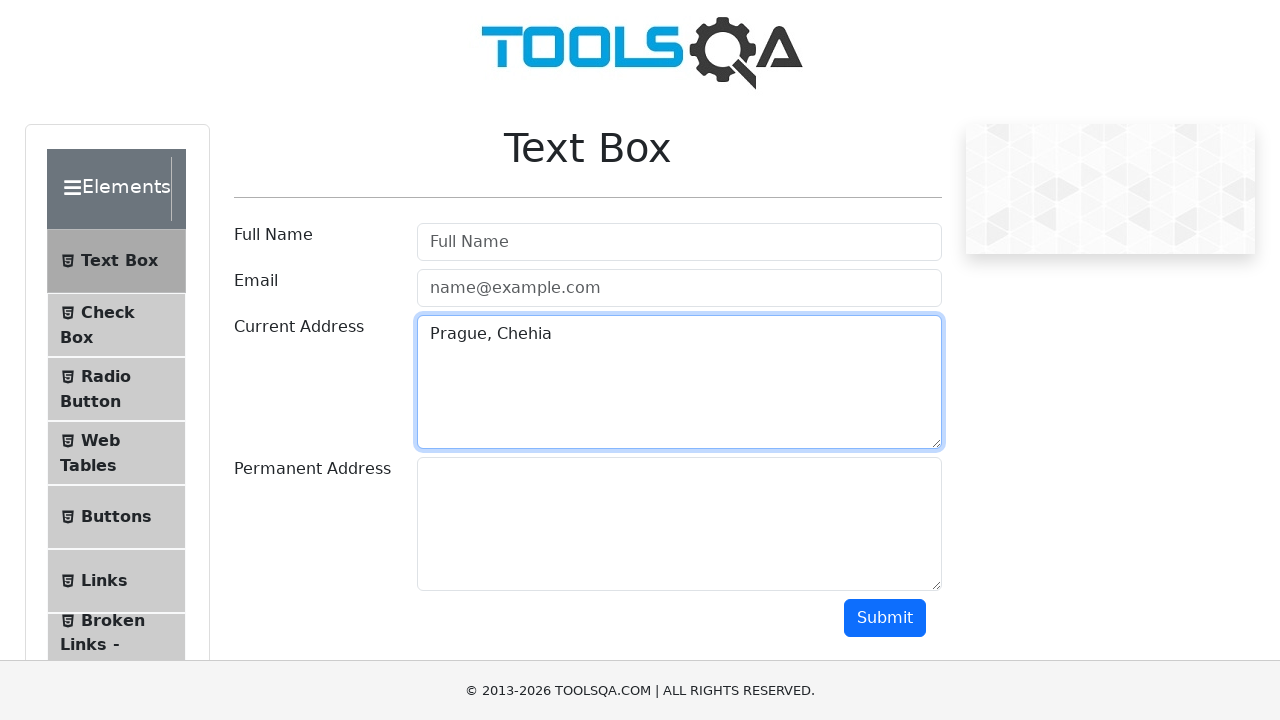